Navigates to the Nike India website homepage and verifies the page loads successfully

Starting URL: https://www.nike.com/in

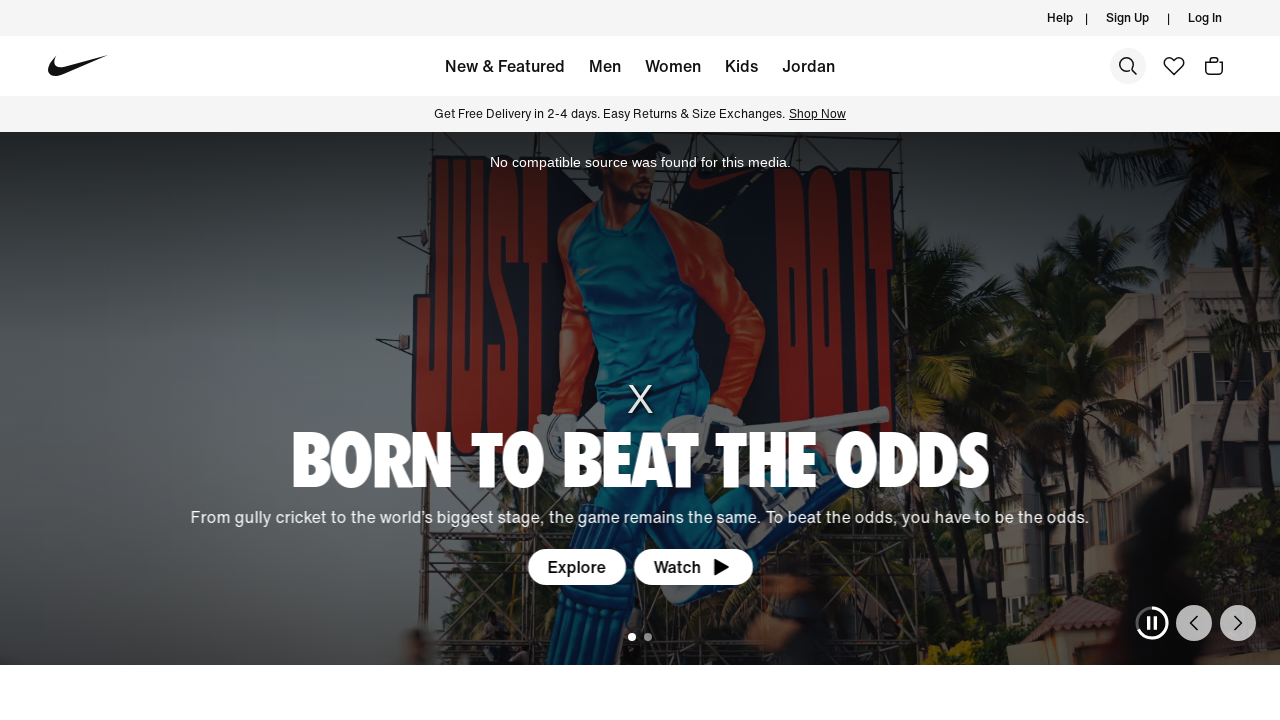

Navigated to Nike India website homepage
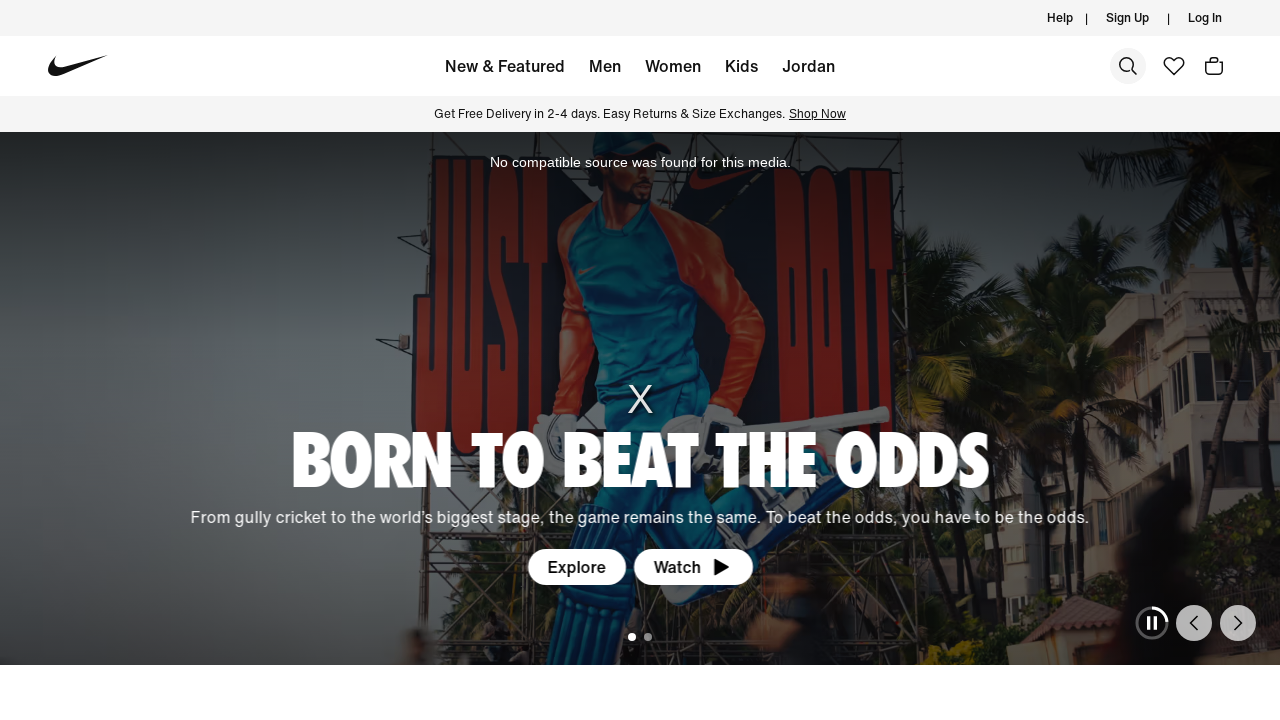

Waited for page DOM content to load
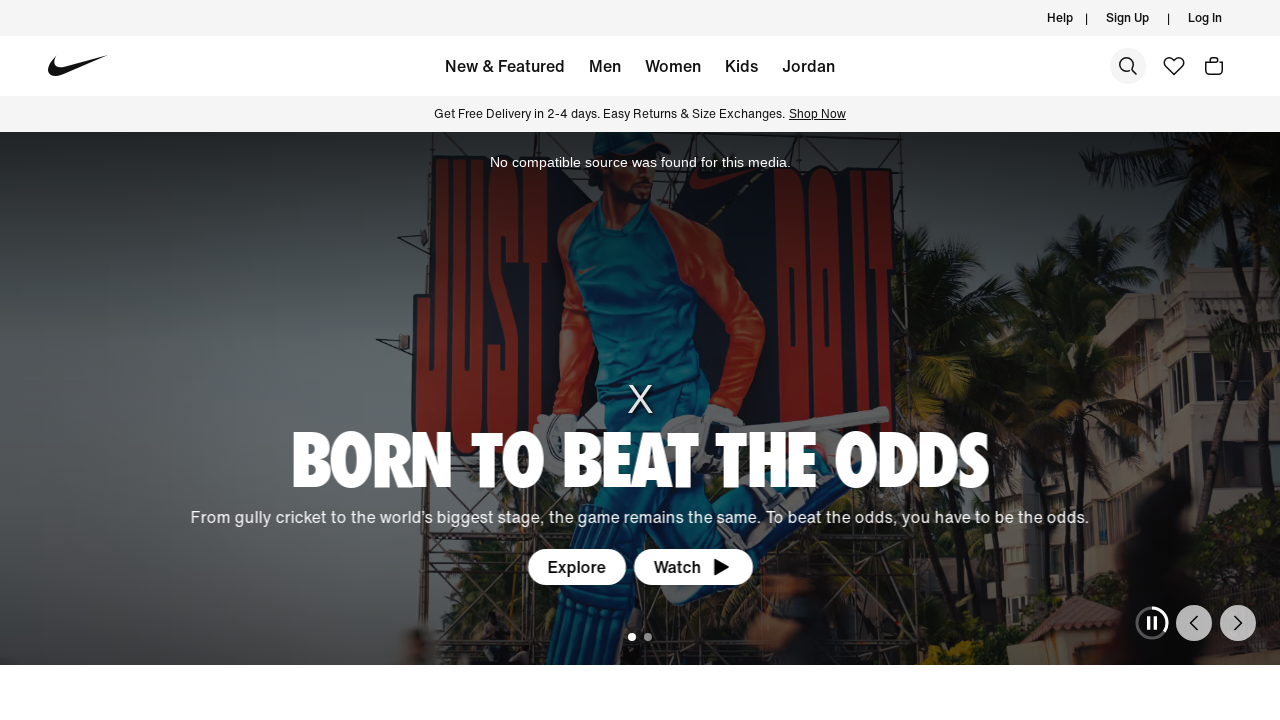

Verified page has a title
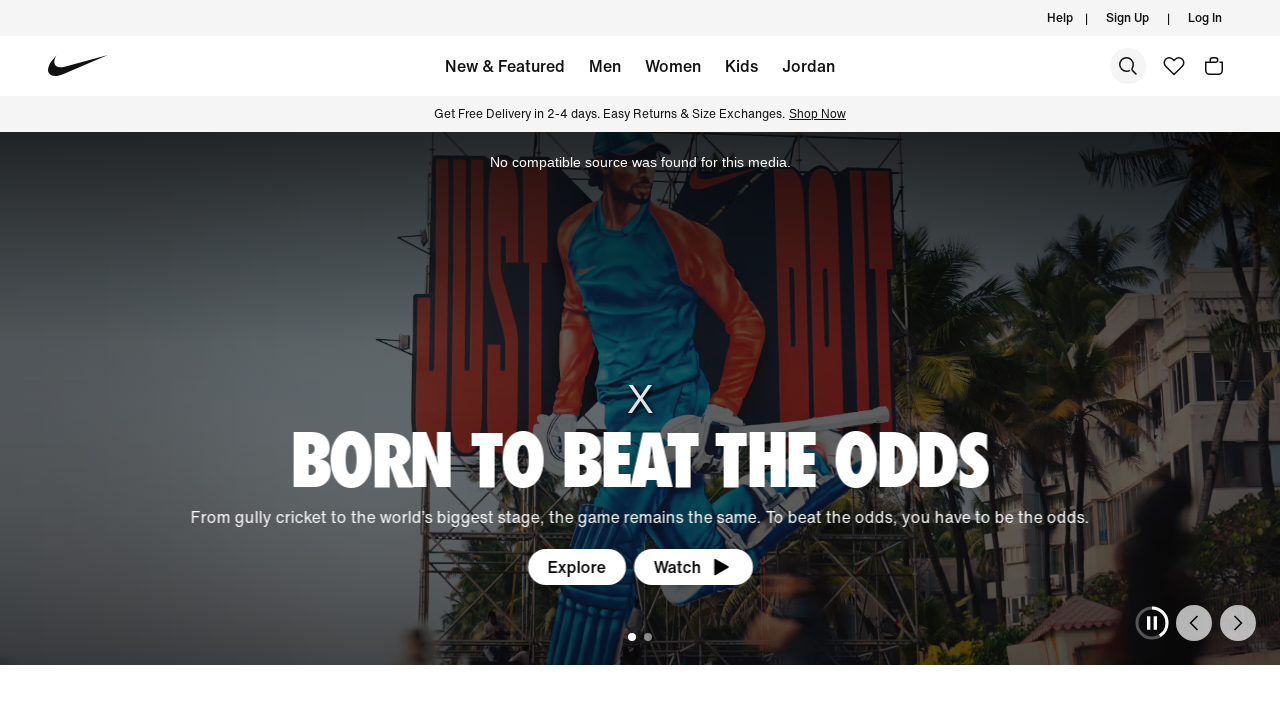

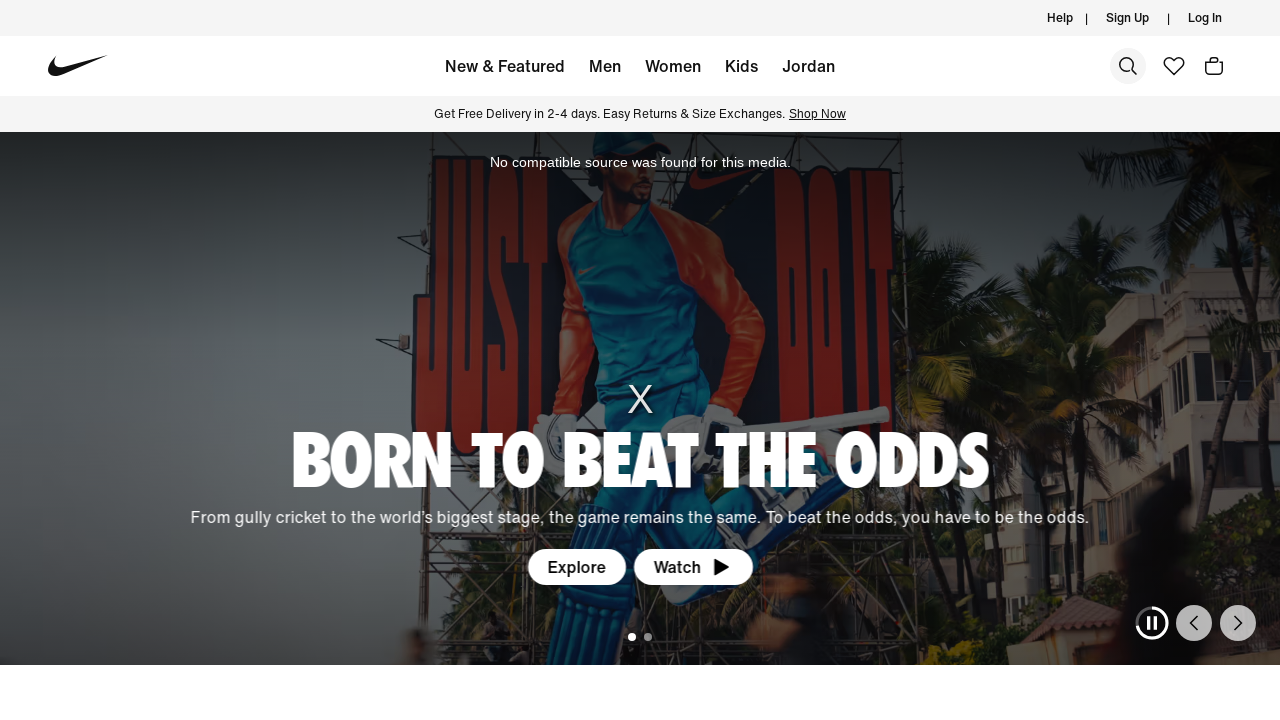